Tests a demo page by typing text into an input field and clicking a checkbox

Starting URL: https://seleniumbase.github.io/demo_page

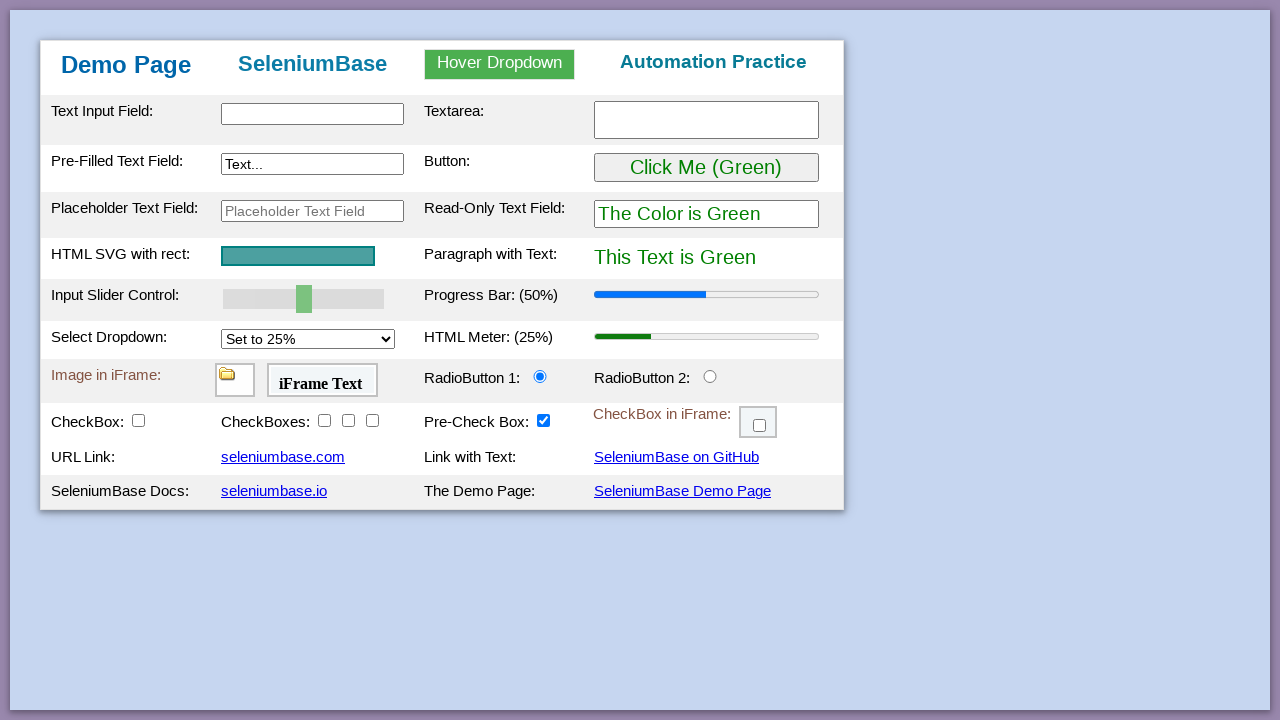

Waited for heading to be visible
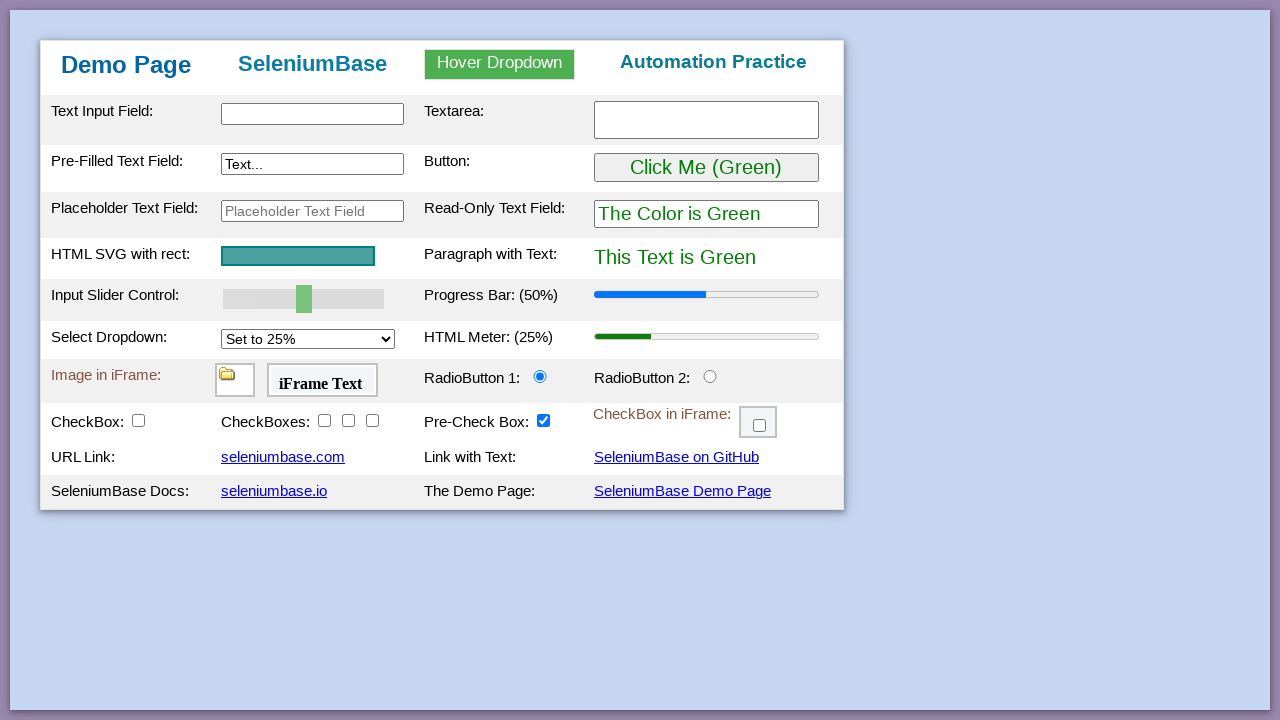

Typed 'Automation' into text input field on #myTextInput
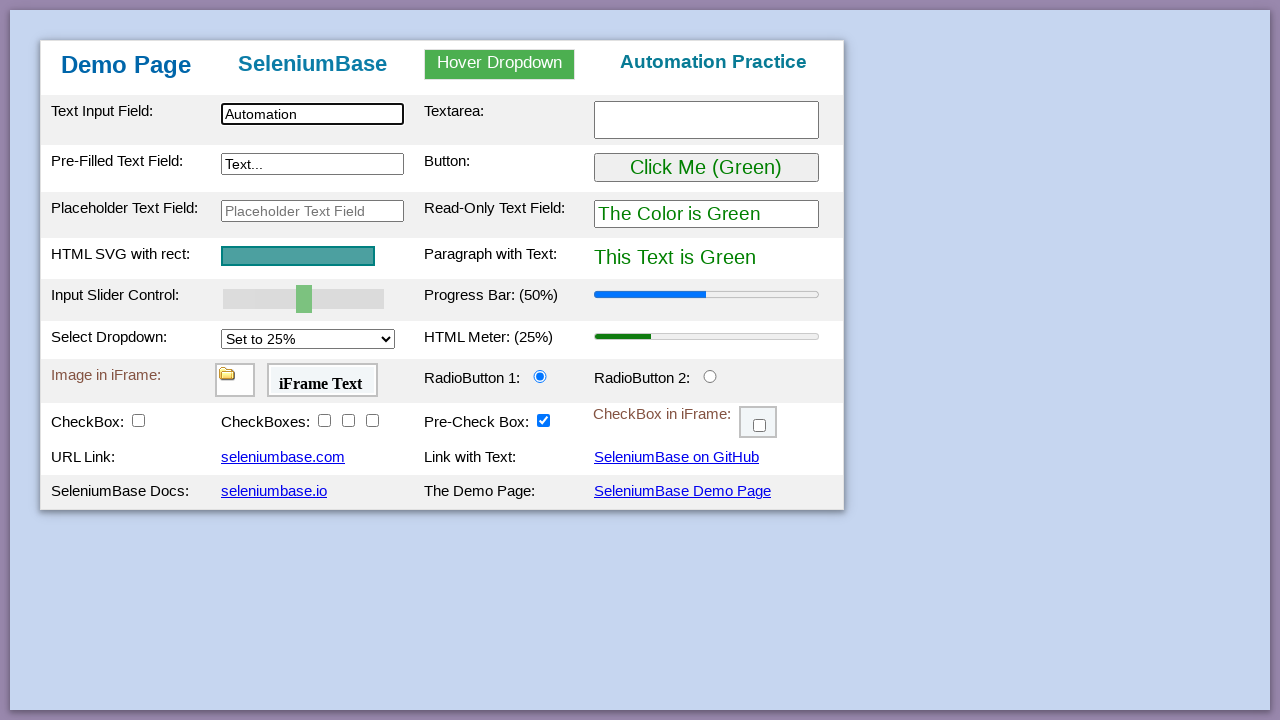

Clicked checkbox at (138, 420) on #checkBox1
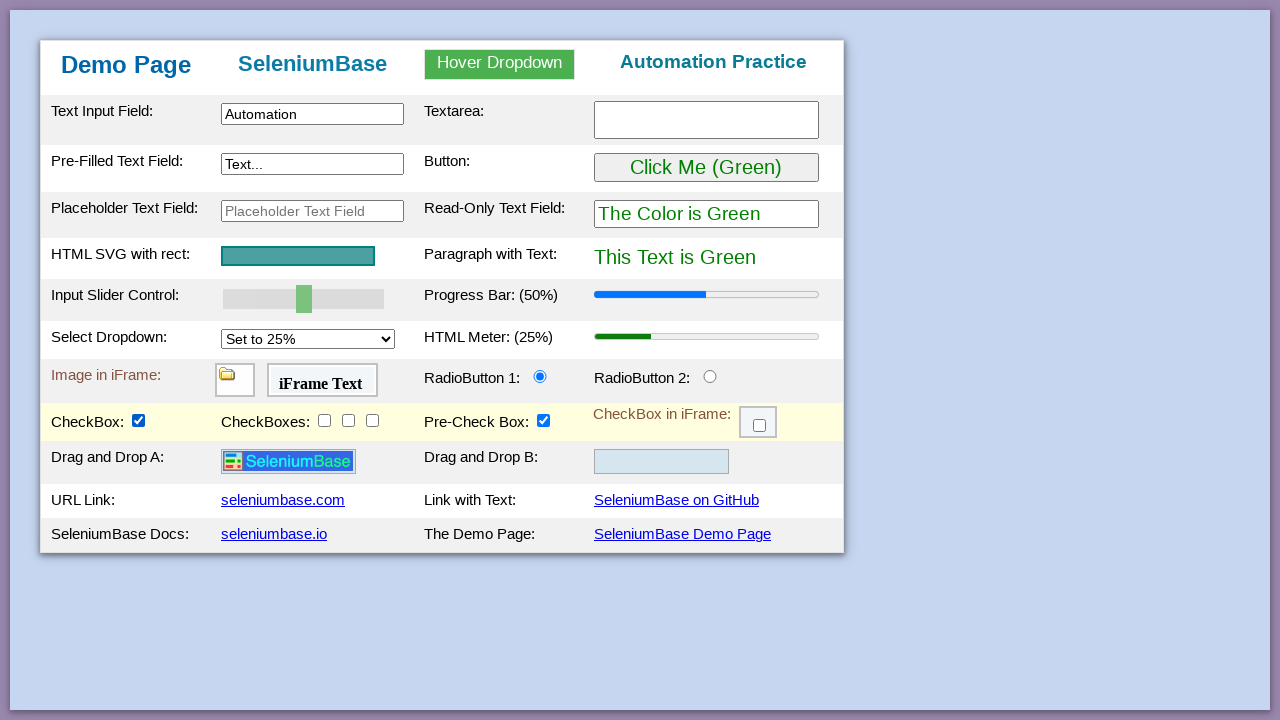

Verified image is present on page
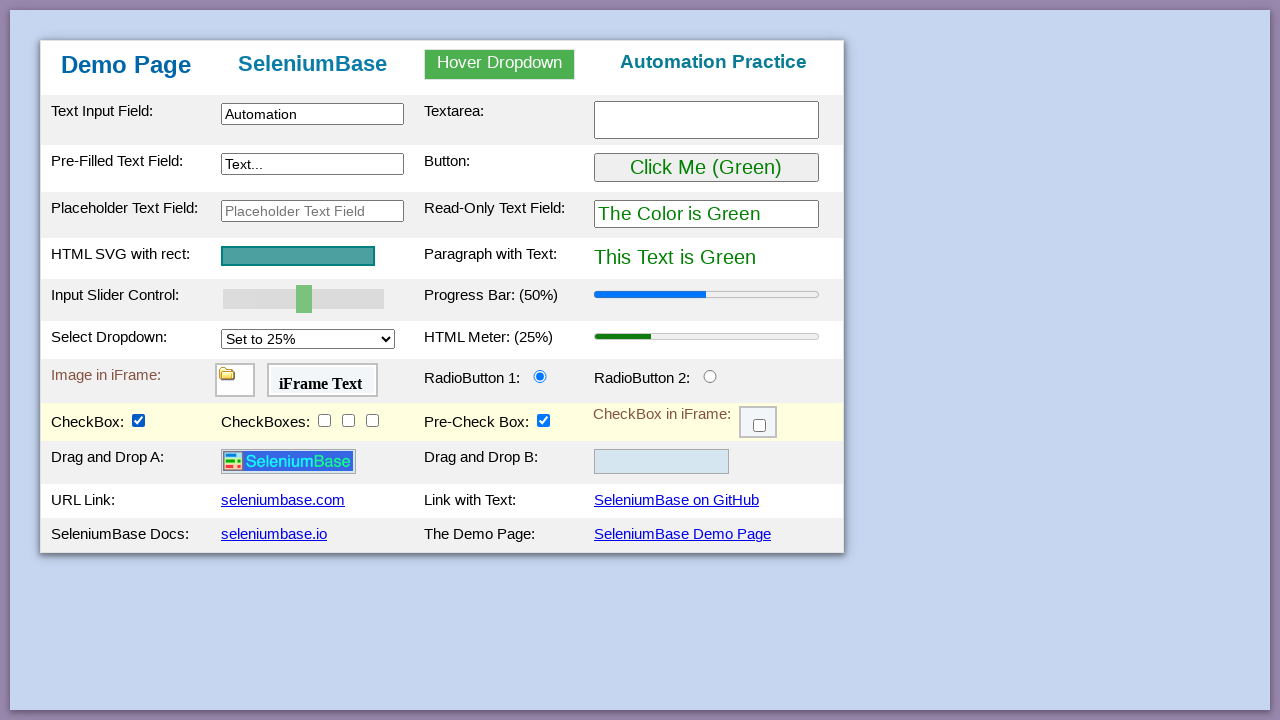

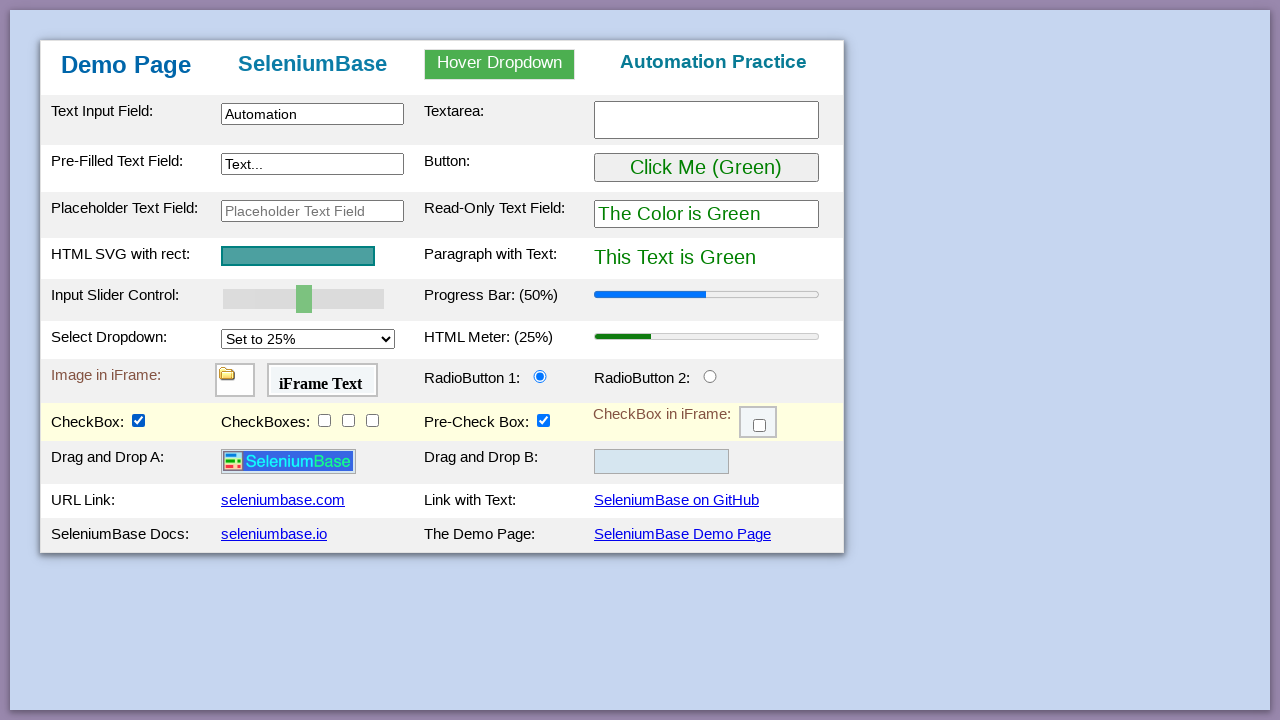